Demonstrates different Selenium locator types by filling out a sample form with name, email, website fields and selecting a value from a dropdown

Starting URL: http://www.globalsqa.com/samplepagetest/

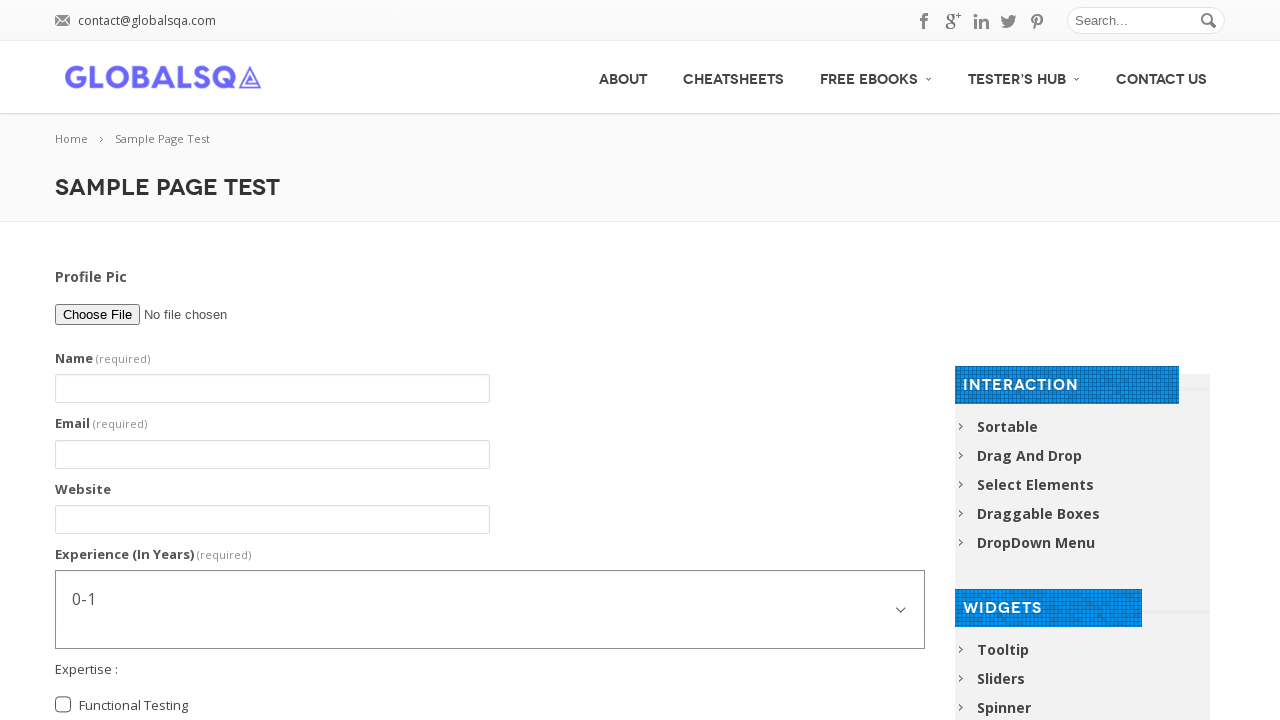

Filled name field with 'Maria Rodriguez' using id locator on #g2599-name
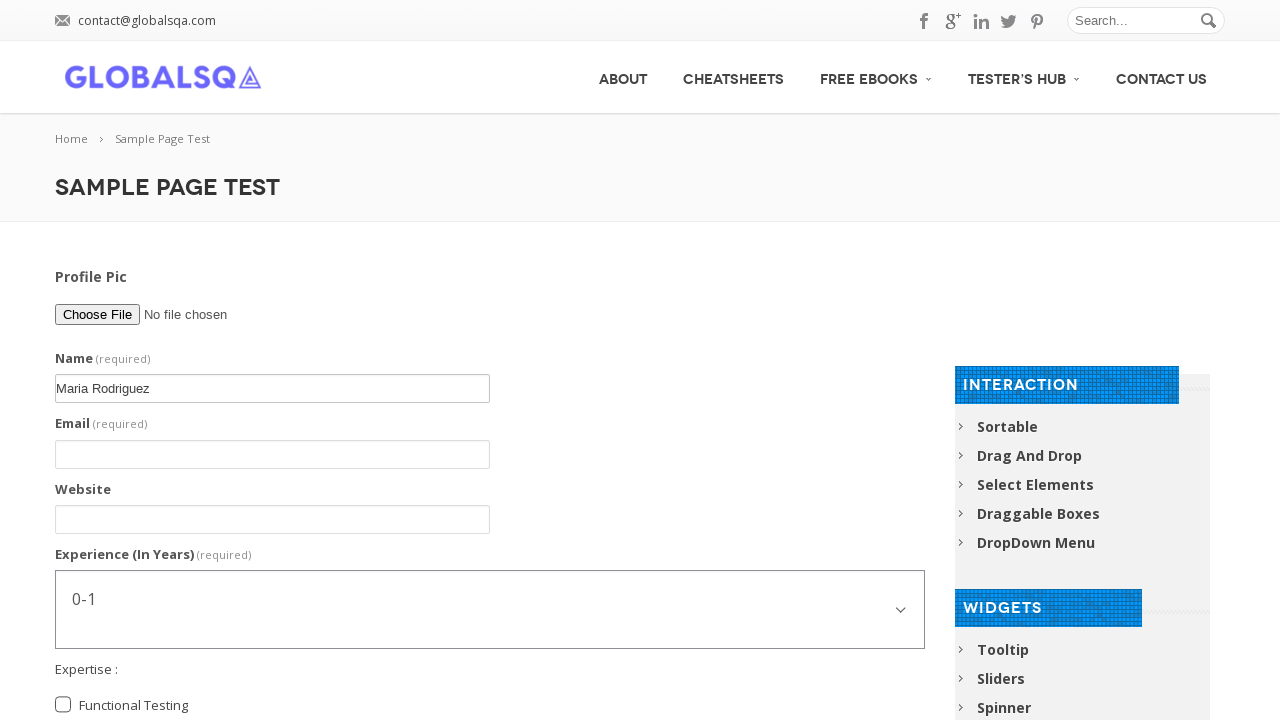

Filled email field with 'maria.rodriguez@example.com' using name locator on input[name='g2599-email']
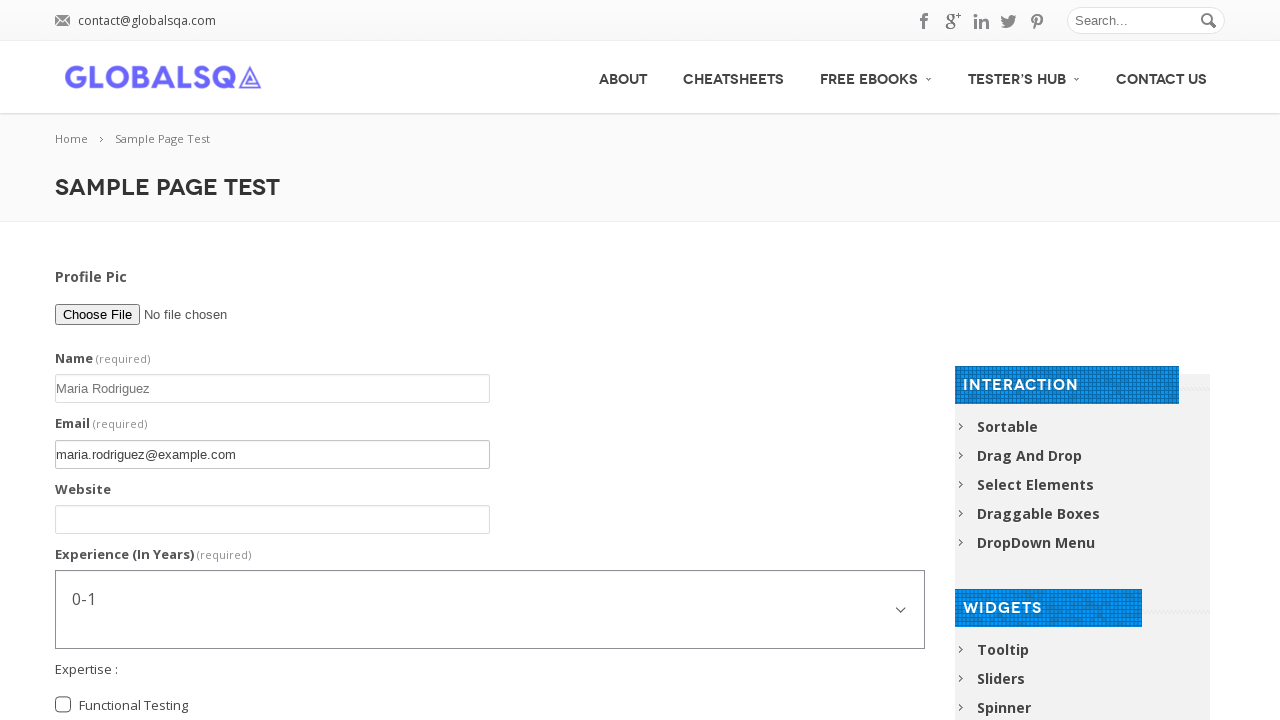

Filled website field with 'https://www.example-portfolio.com' using CSS selector on #g2599-website
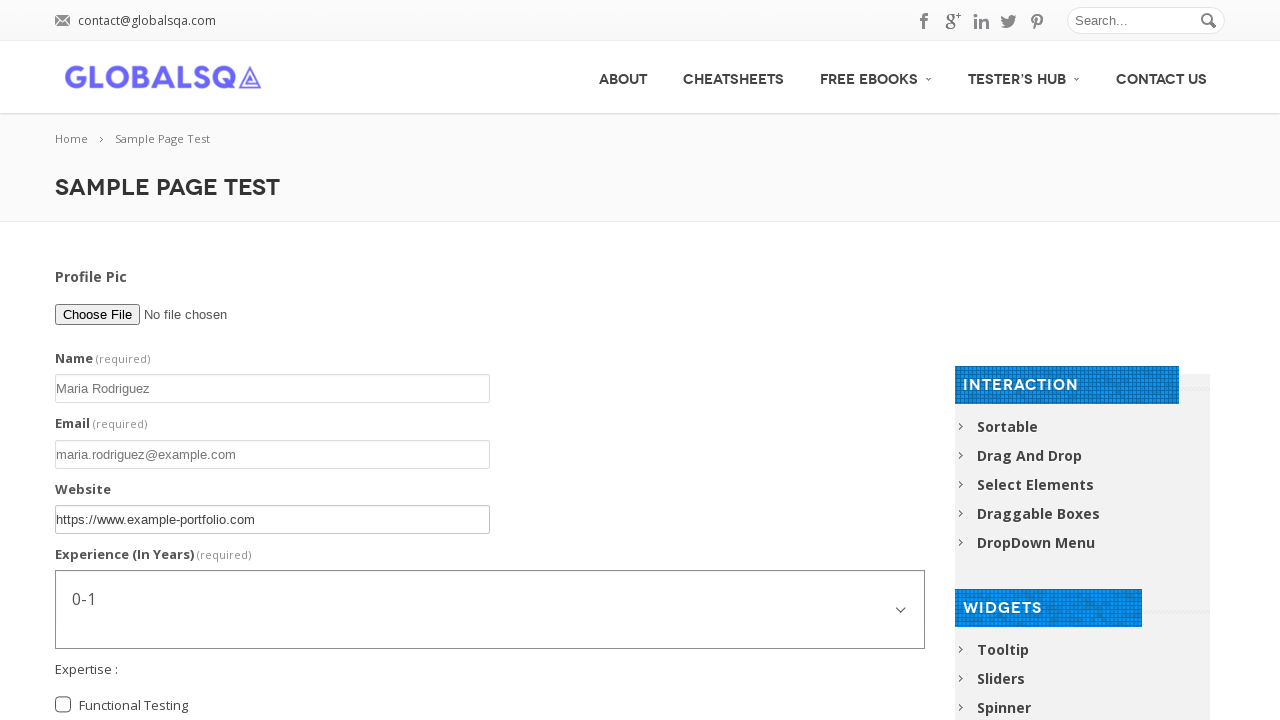

Selected '3-5' years experience from dropdown on #g2599-experienceinyears
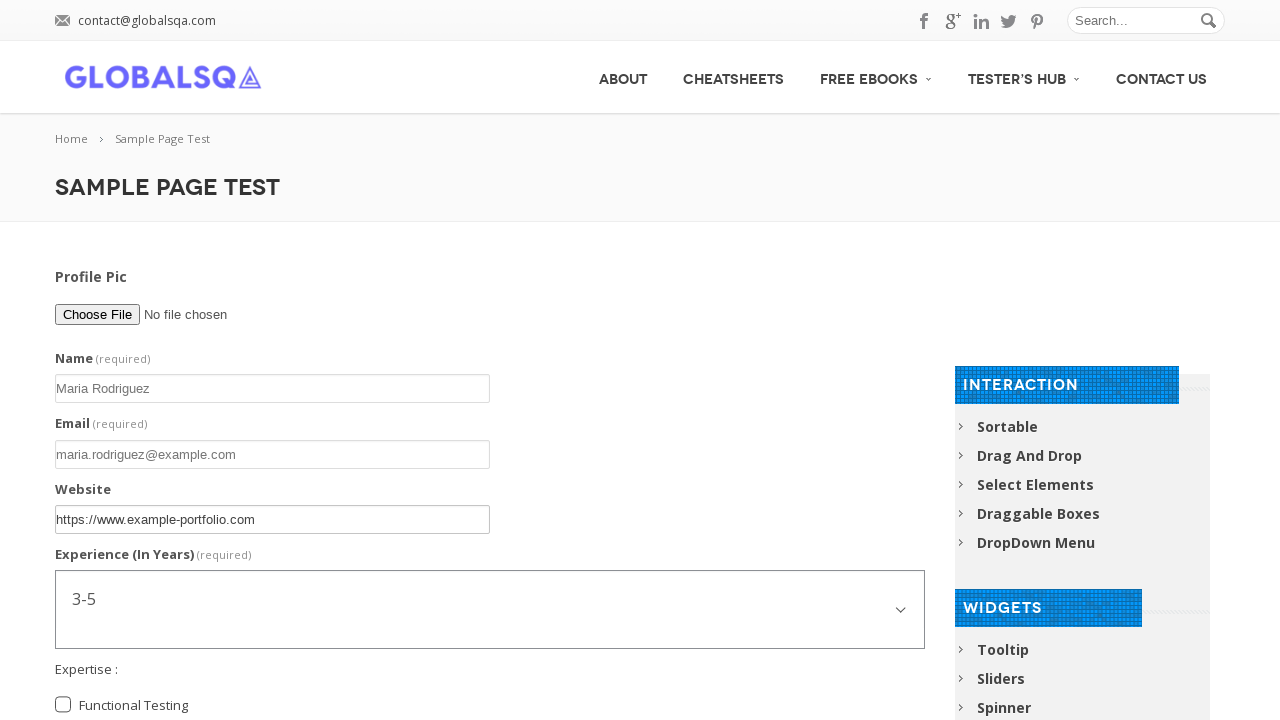

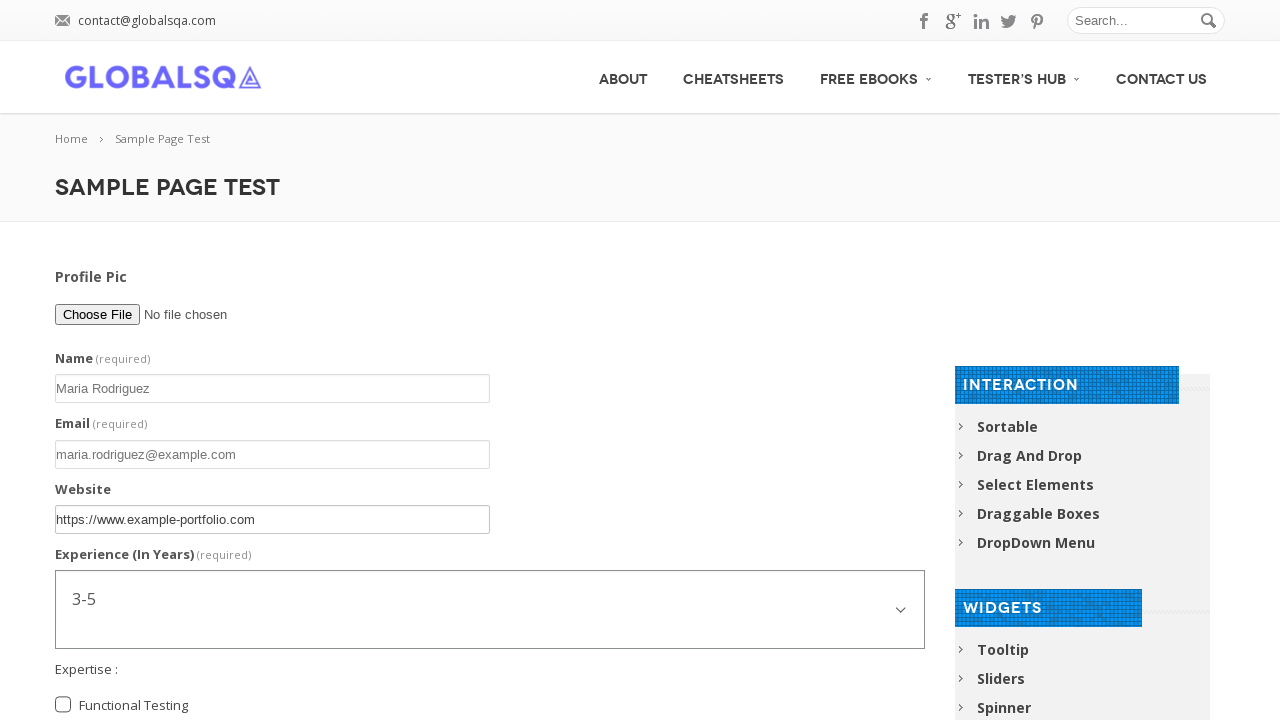